Tests mouse double-click functionality by scrolling to an iframe, switching to it, and double-clicking on a div element to trigger a color change

Starting URL: https://api.jquery.com/dblclick/

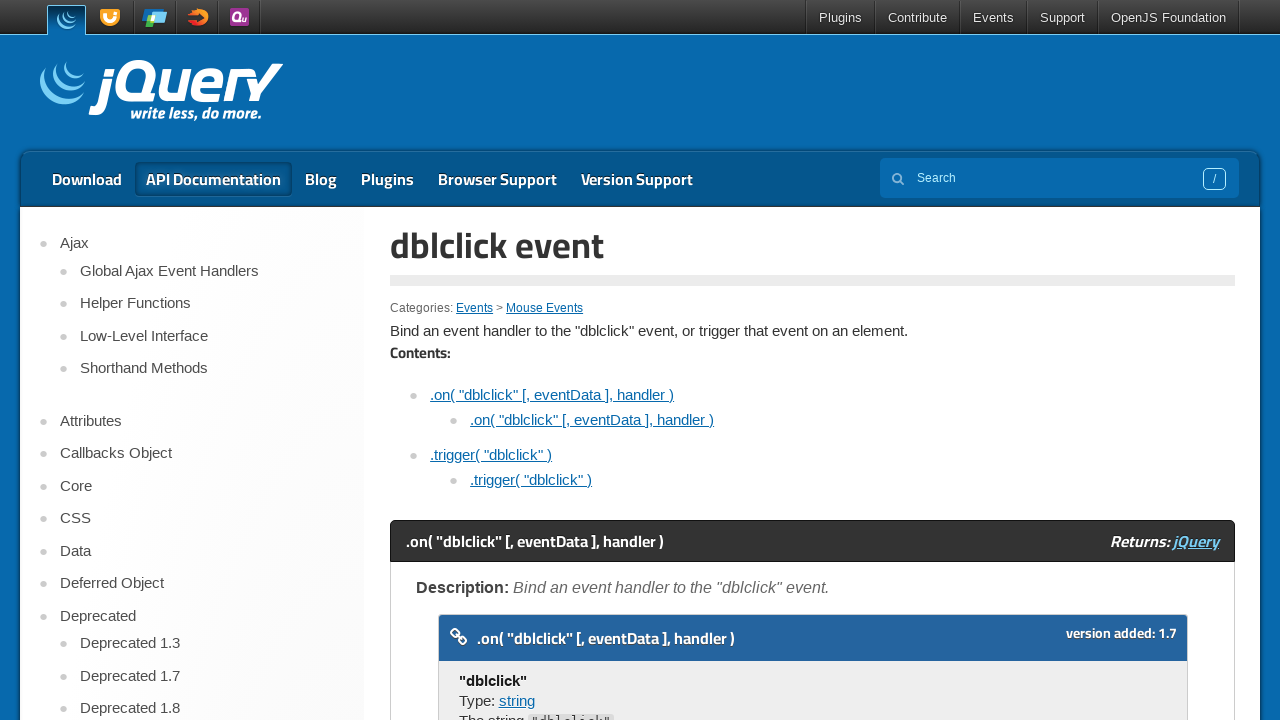

Scrolled down the page by 2500 pixels
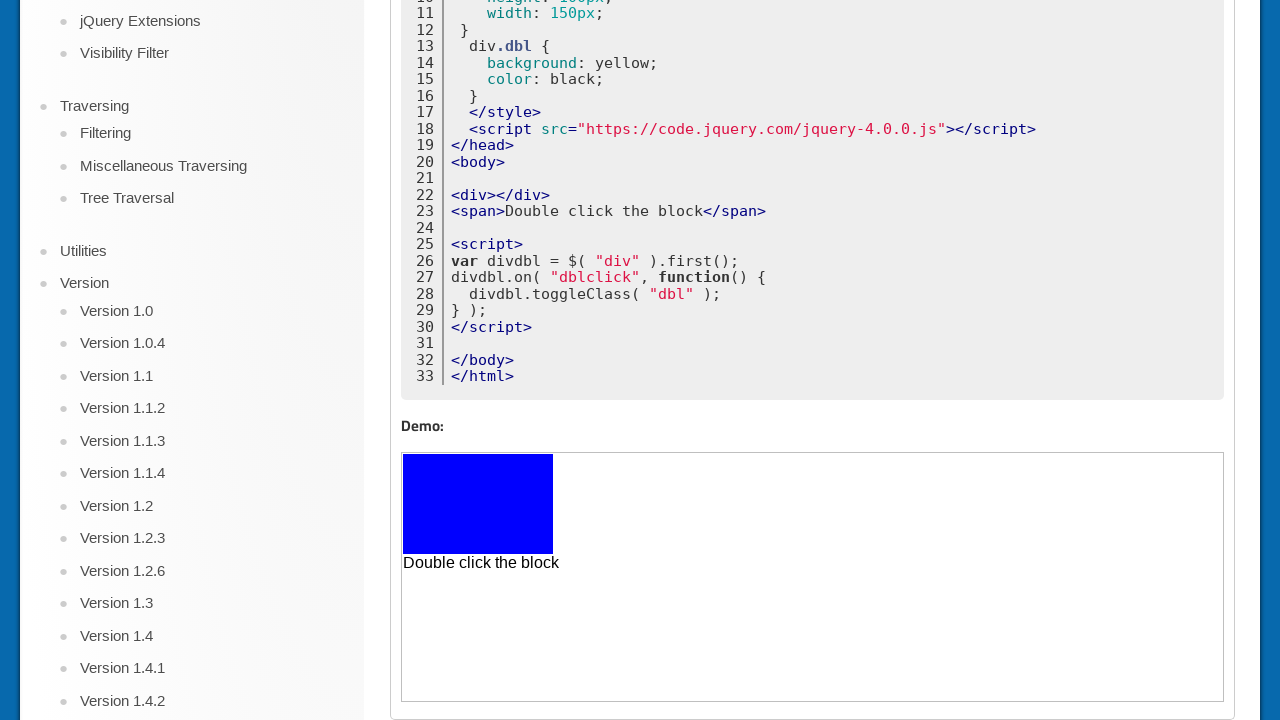

Located and switched to the first iframe on the page
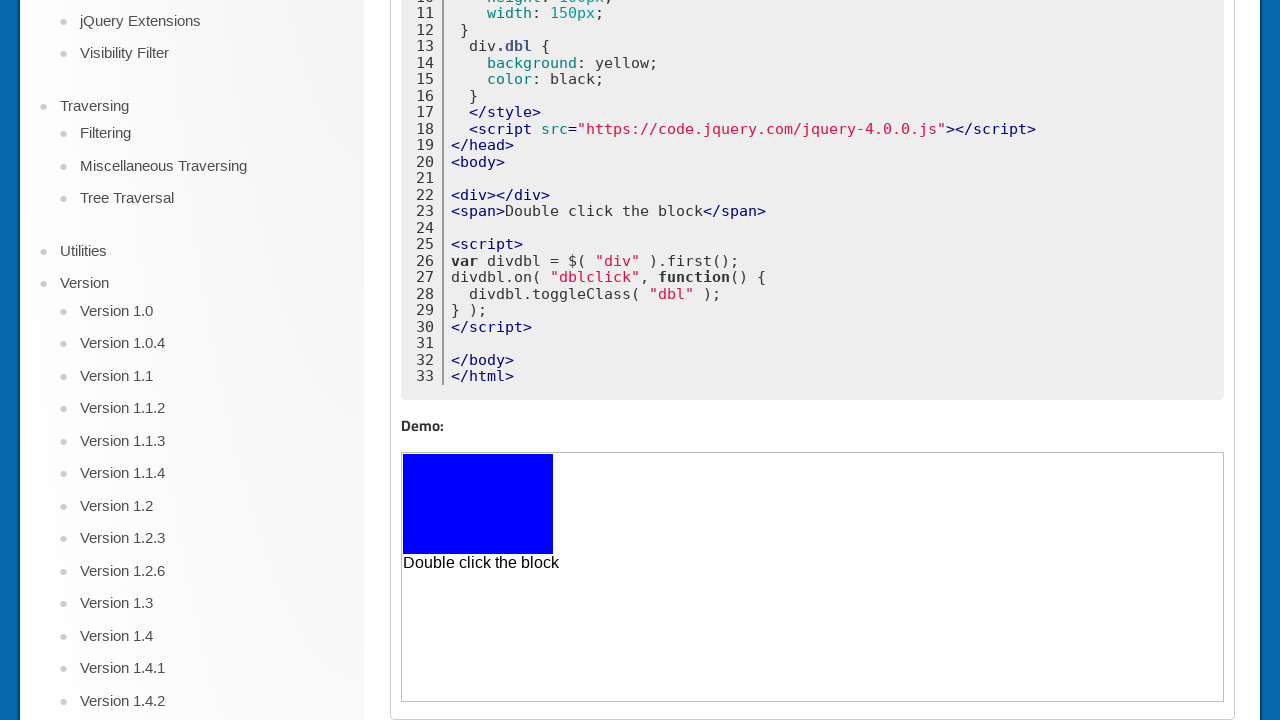

Double-clicked on the div element inside the iframe to trigger color change at (478, 504) on iframe >> nth=0 >> internal:control=enter-frame >> body > div
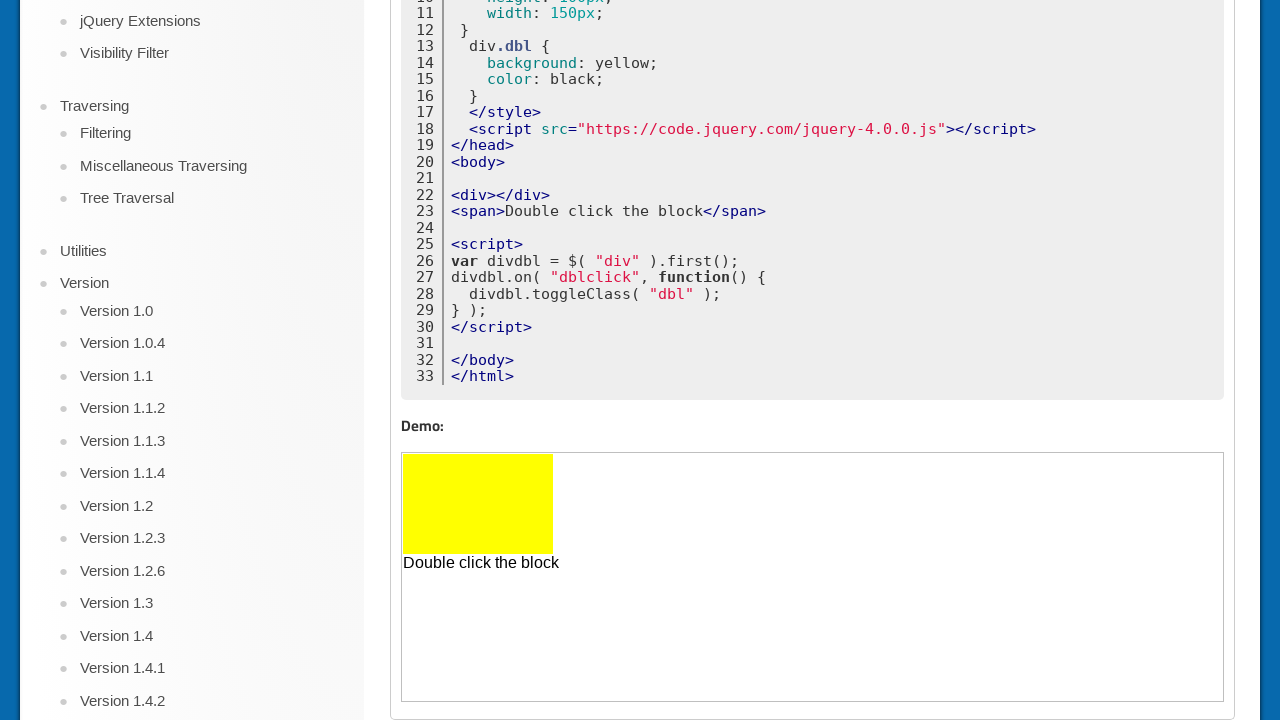

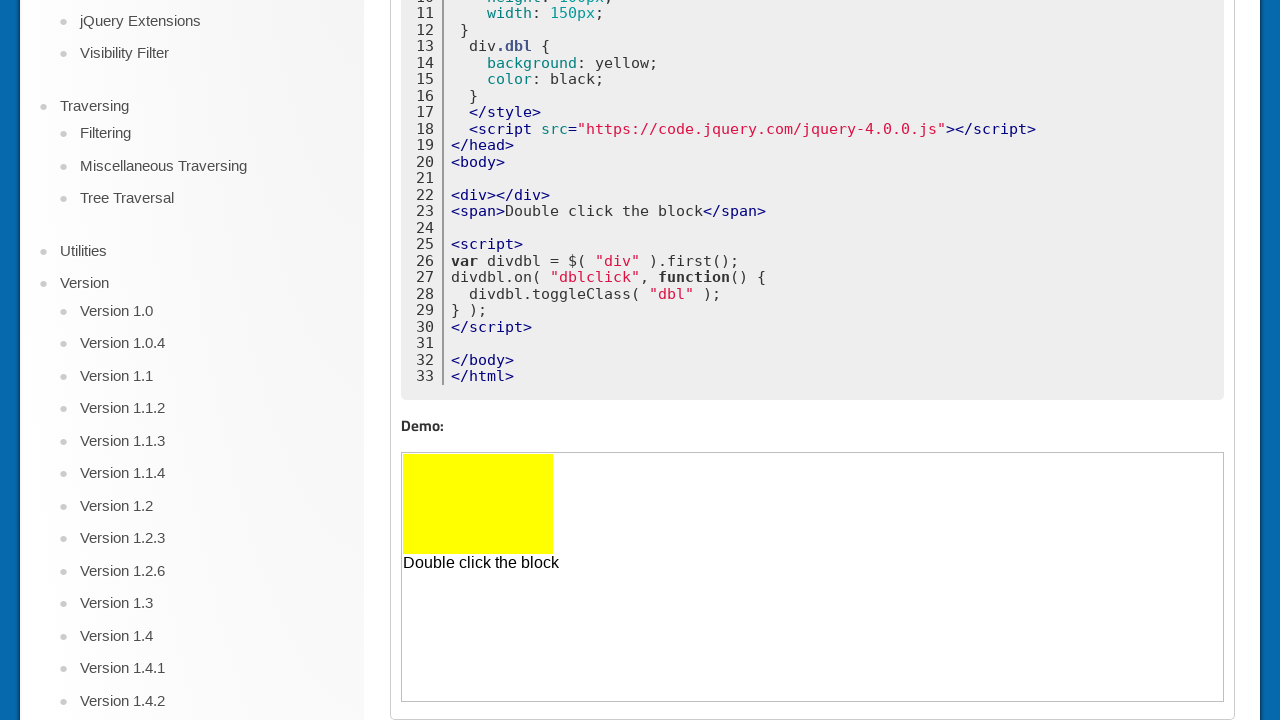